Tests right-click context menu functionality by right-clicking on an image and navigating through nested menu options

Starting URL: https://deluxe-menu.com/popup-mode-sample.html

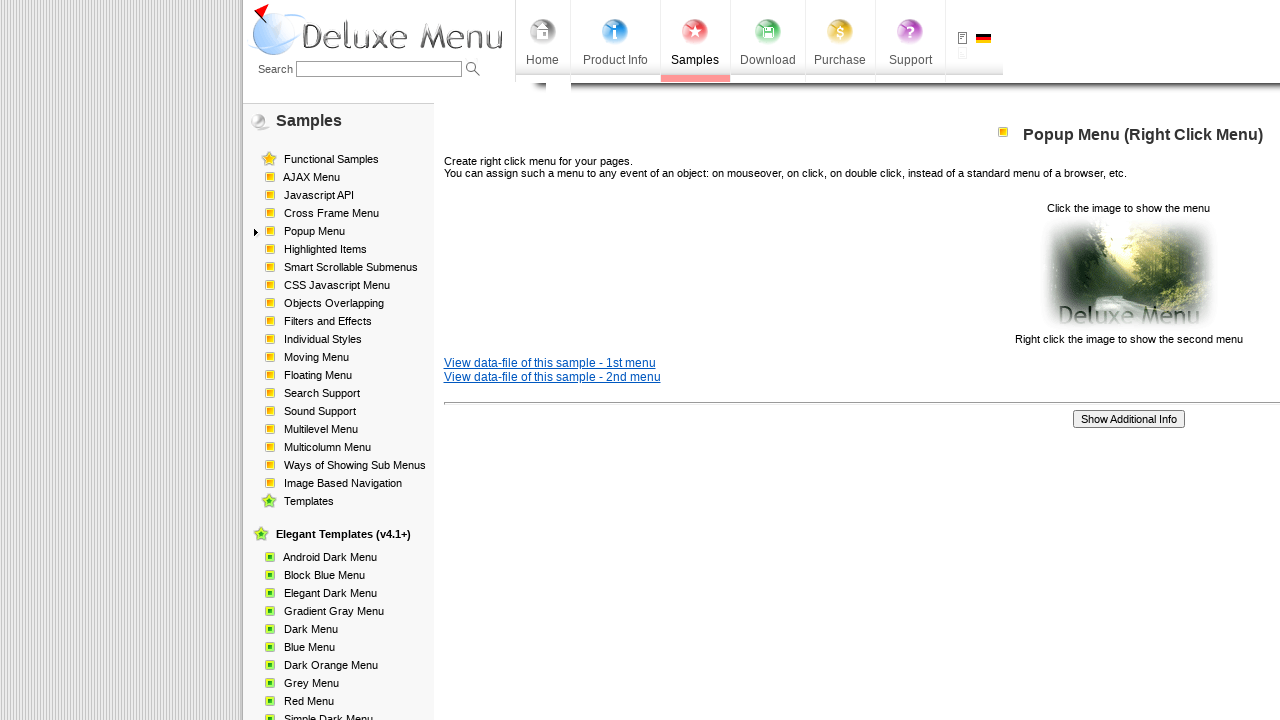

Located image element for right-click
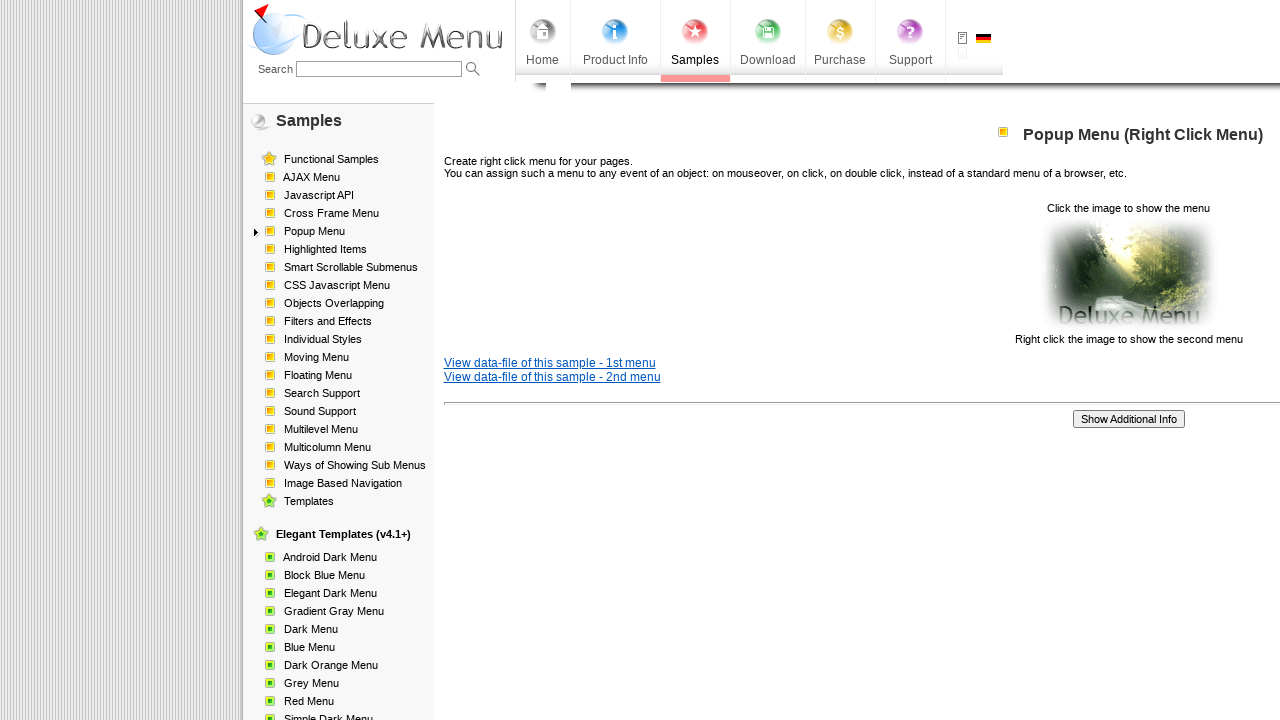

Right-clicked on image to open context menu at (1128, 274) on xpath=/html/body/div/table/tbody/tr/td[2]/div[2]/table[1]/tbody/tr/td[3]/p[2]/im
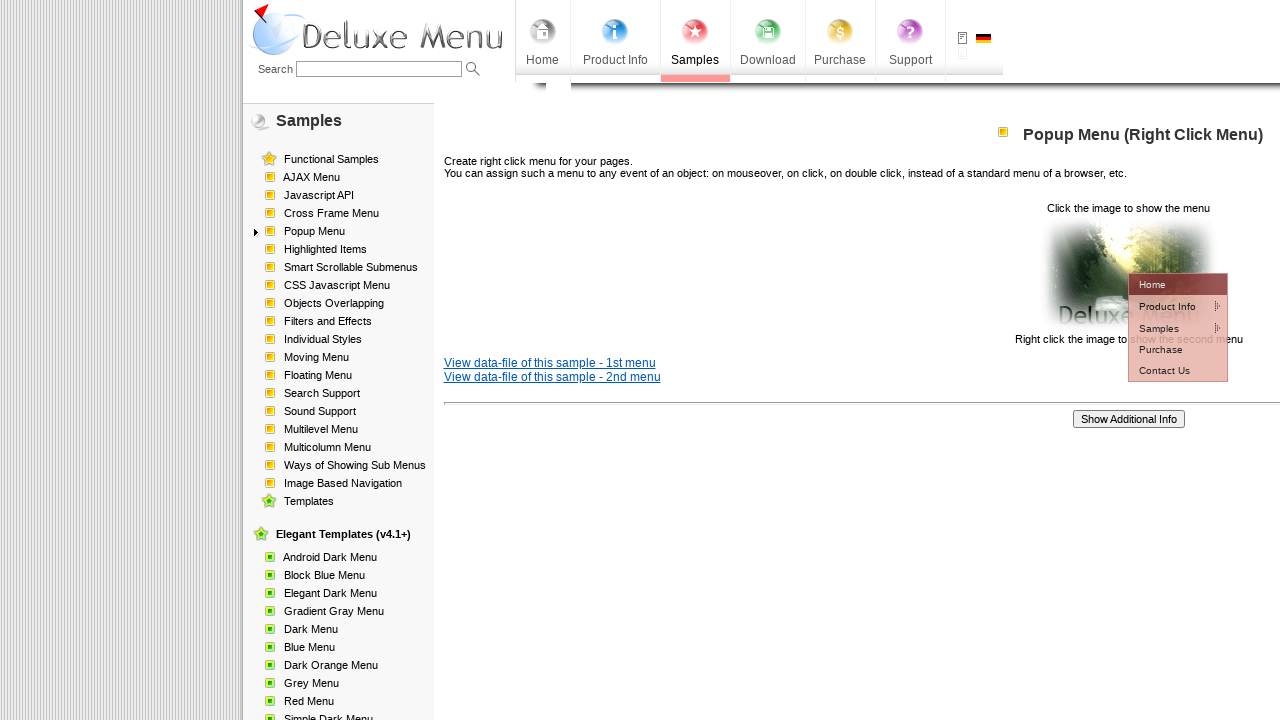

Context menu appeared
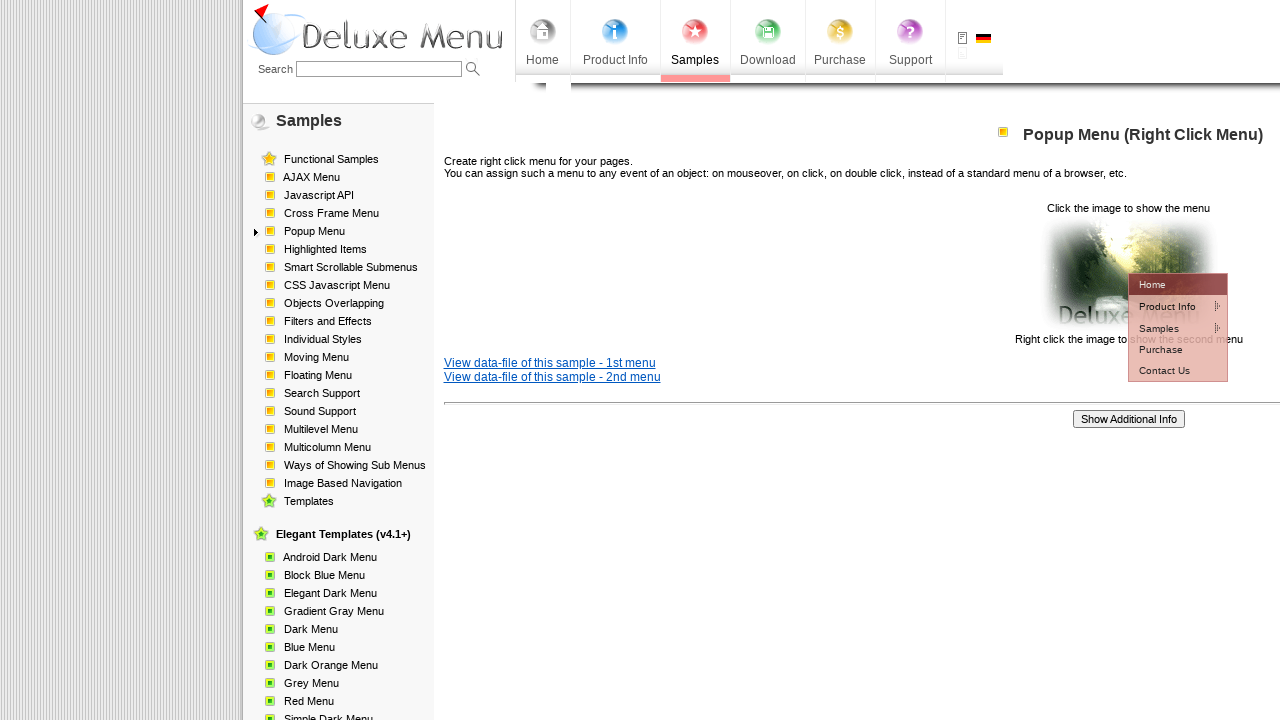

Clicked on 'Product Info' menu item at (1165, 306) on xpath=//td[@id='dm2m1i1tdT' and text()='Product Info']
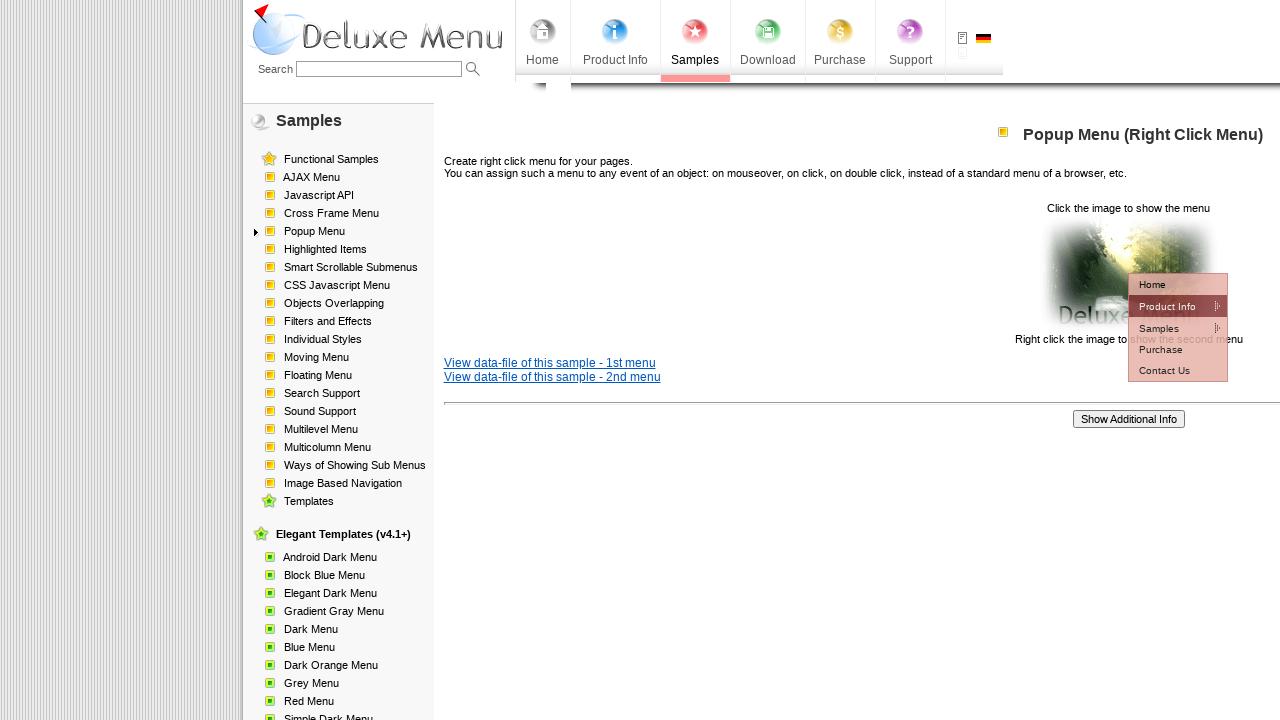

Product Info submenu appeared
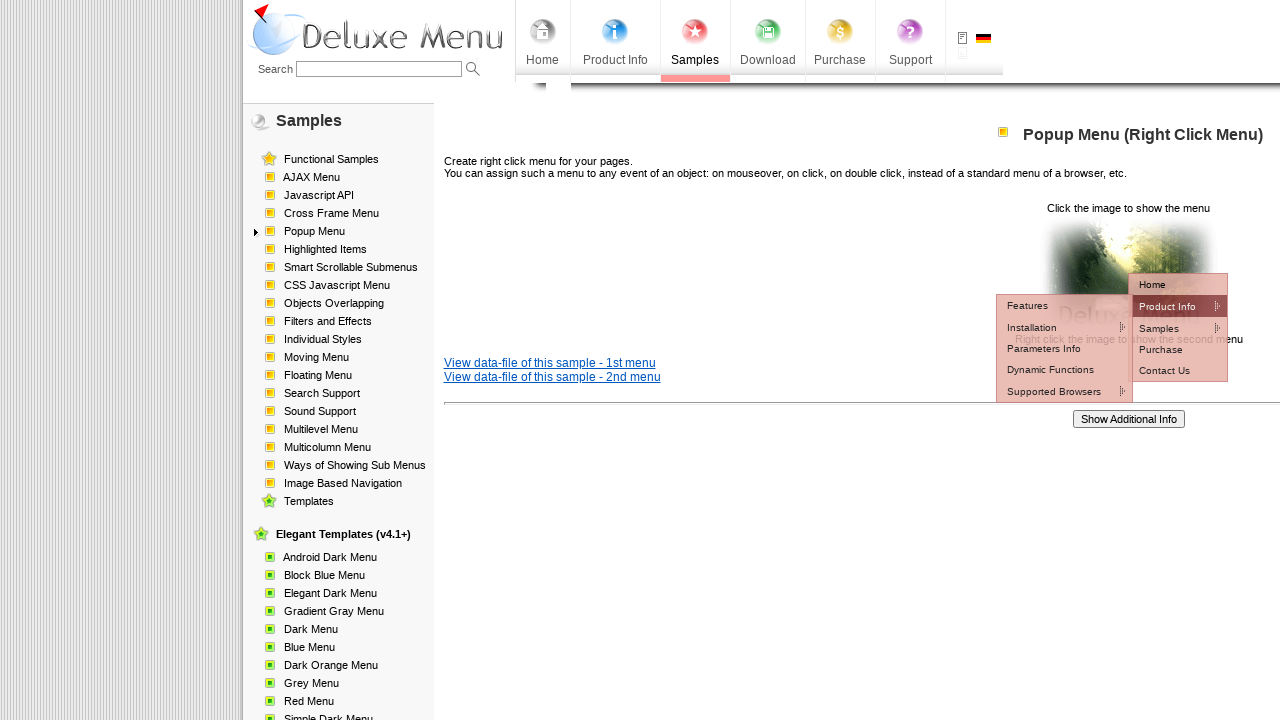

Clicked on 'Installation' submenu item at (1052, 327) on xpath=//td[@id='dm2m2i1tdT' and text()='Installation']
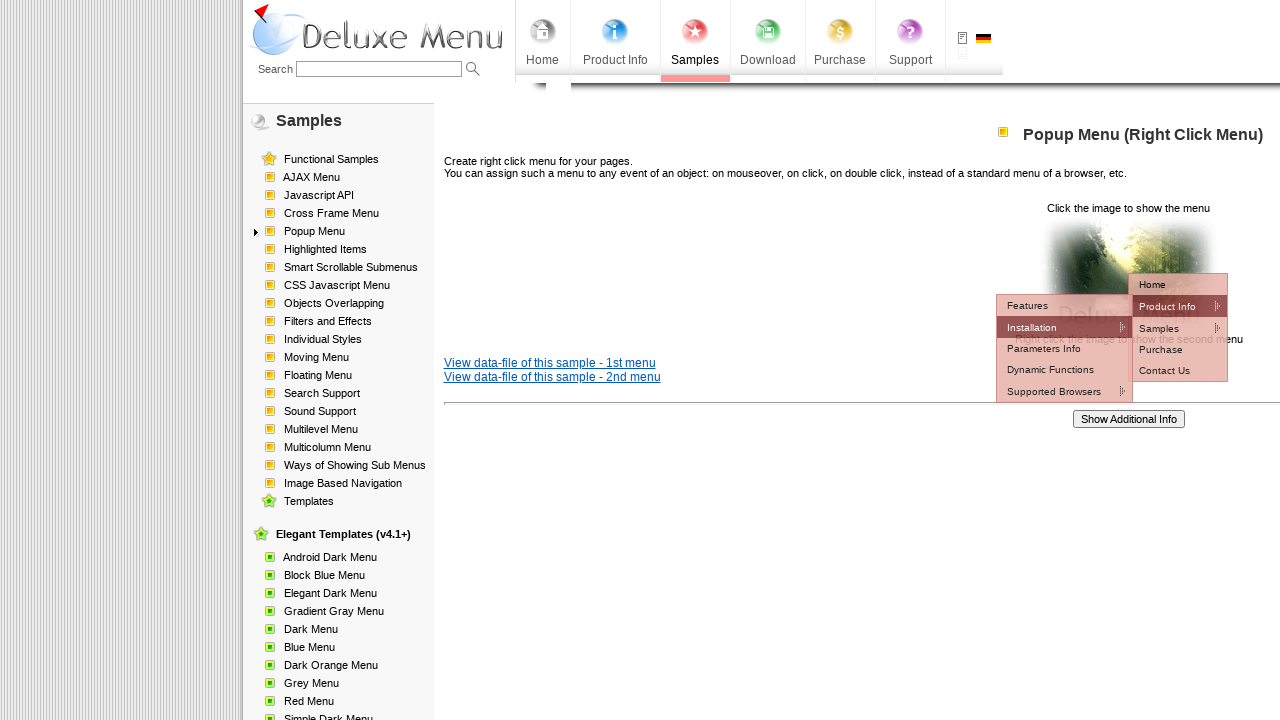

Installation submenu appeared
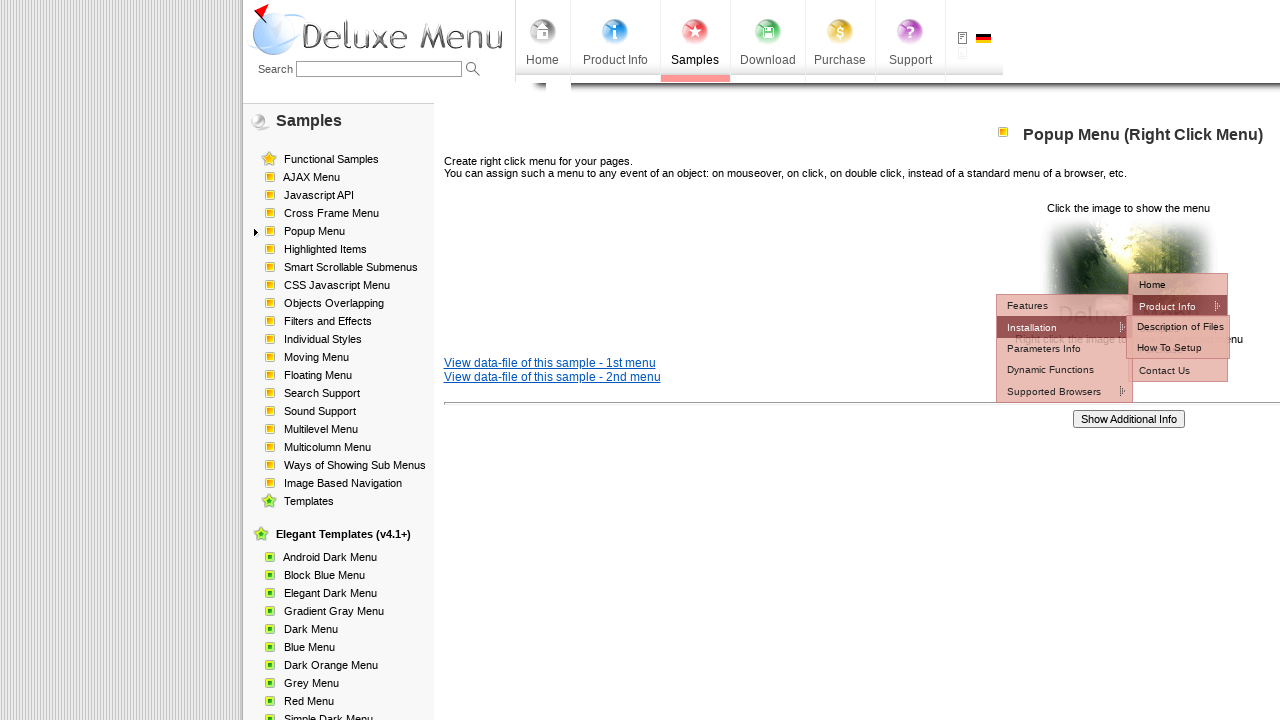

Clicked on 'How To Setup' submenu item at (1178, 348) on xpath=//td[@id='dm2m3i1tdT' and text()='How To Setup']
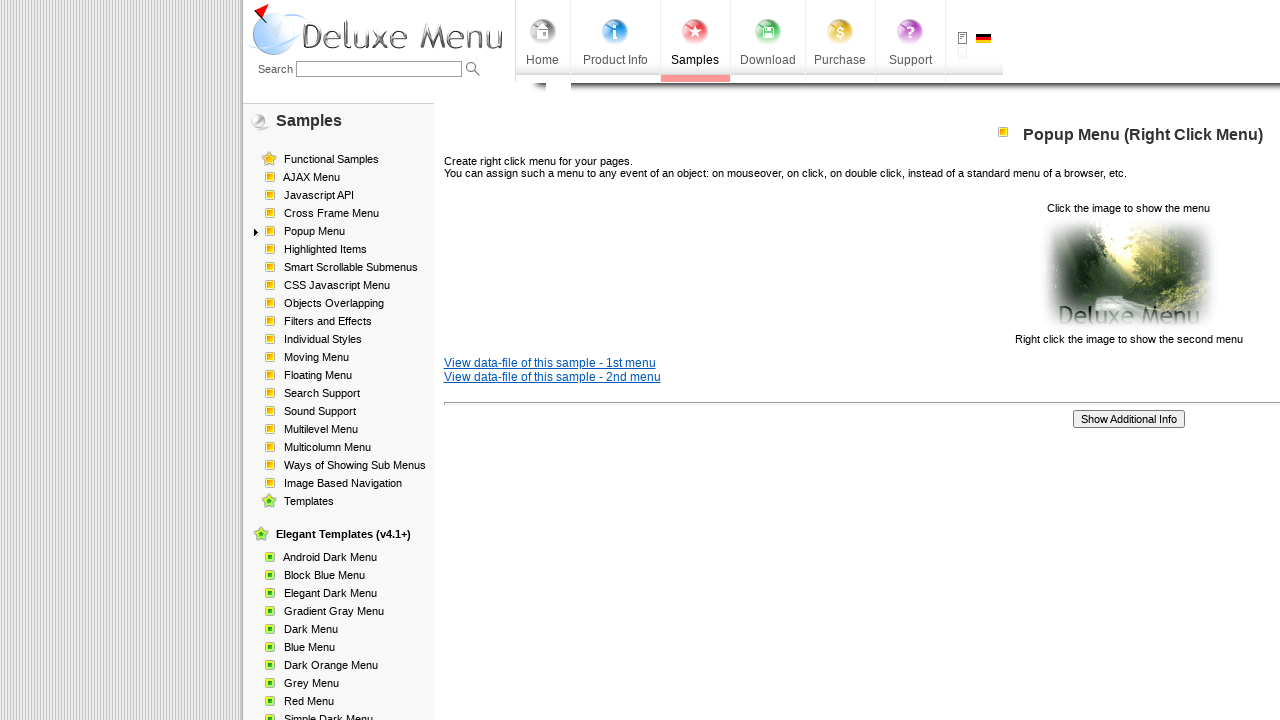

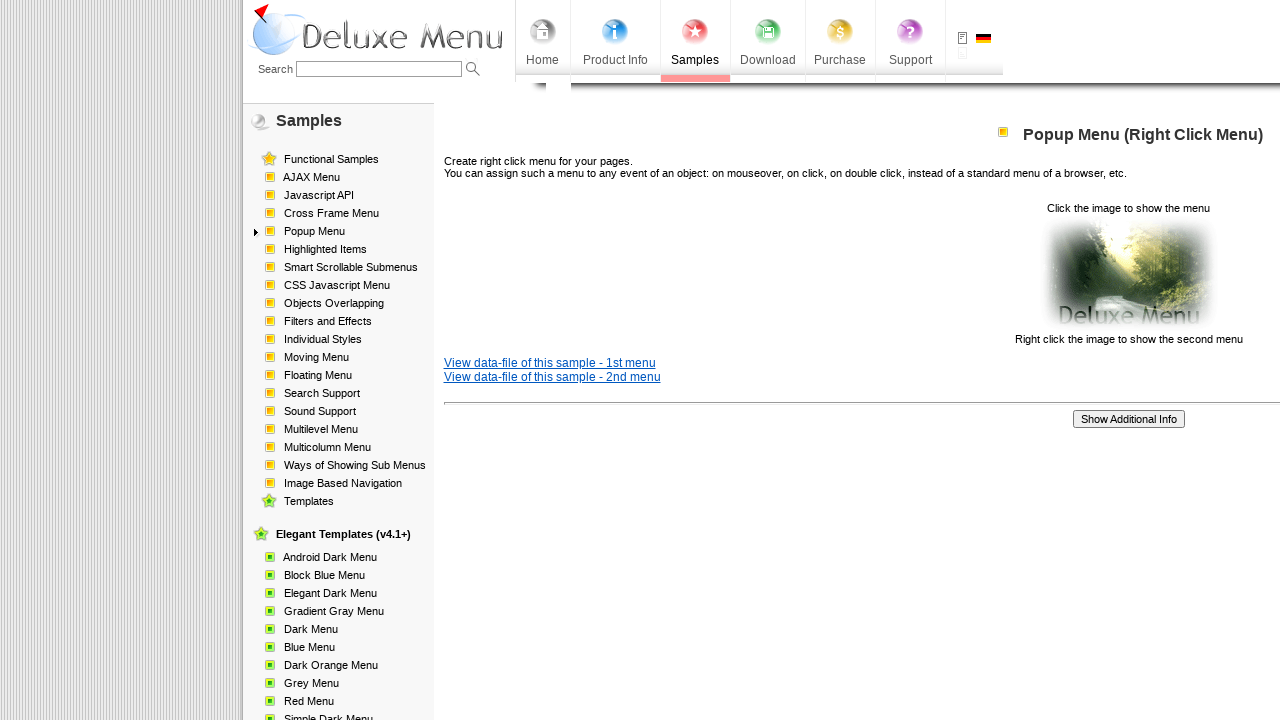